Tests that clicking the Login navigation button navigates the user to the login page.

Starting URL: http://training.skillo-bg.com:4300/users/register

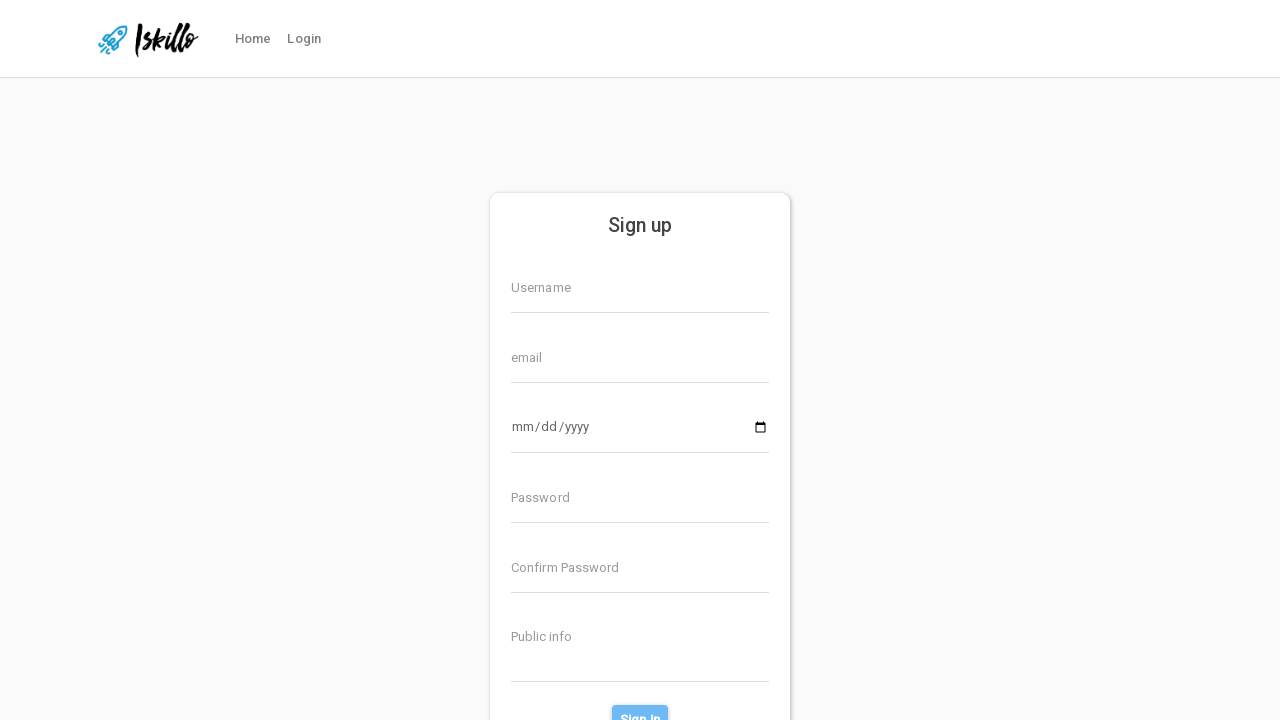

Login button selector loaded
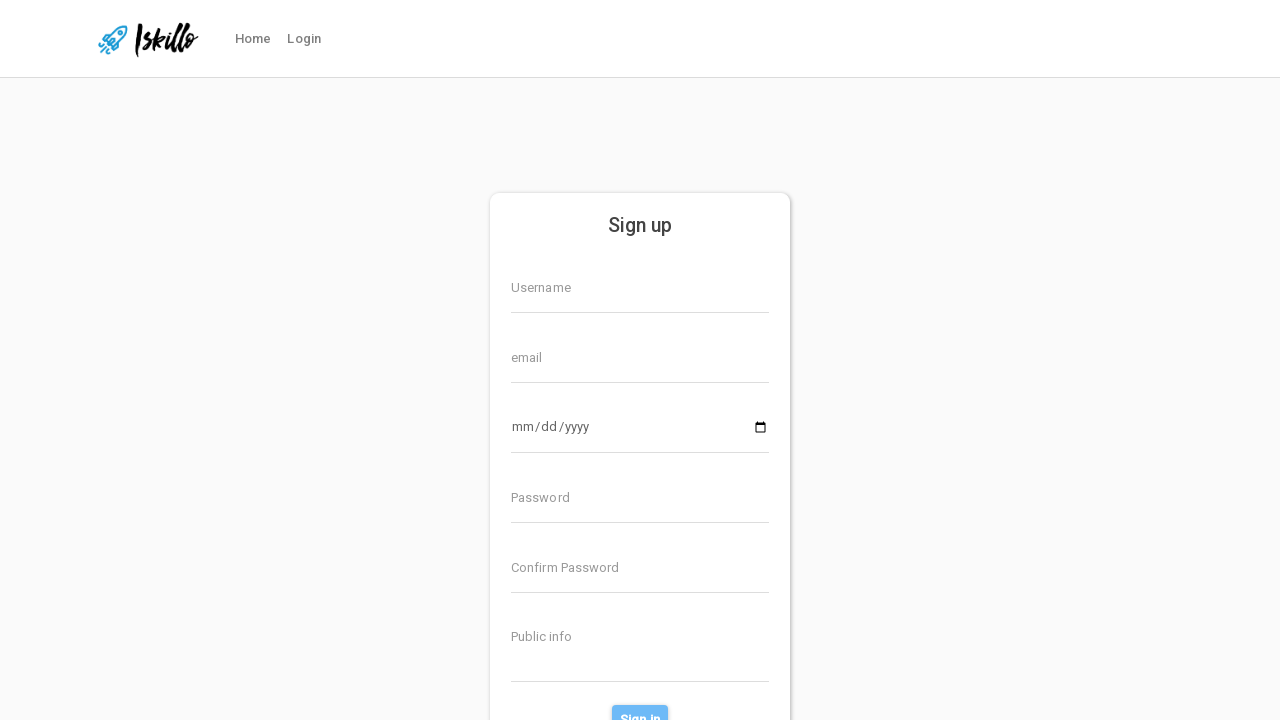

Clicked Login navigation button at (304, 39) on #nav-link-login
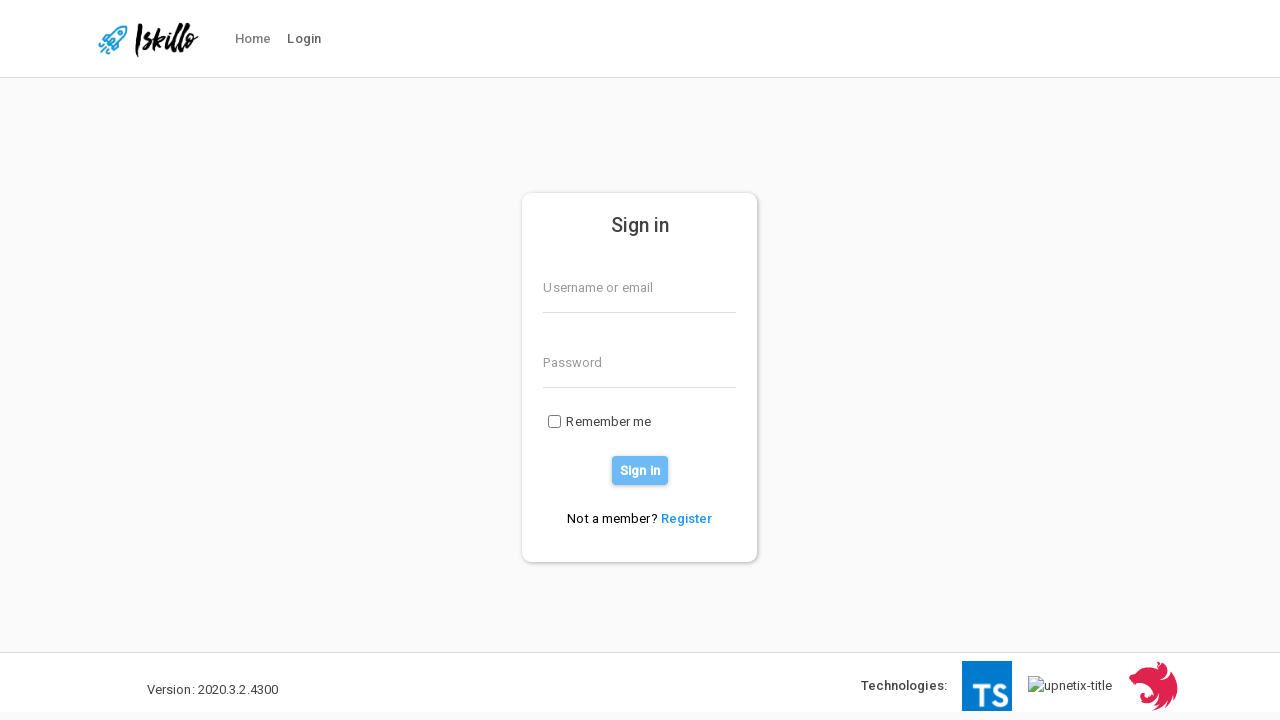

Verified navigation to login page
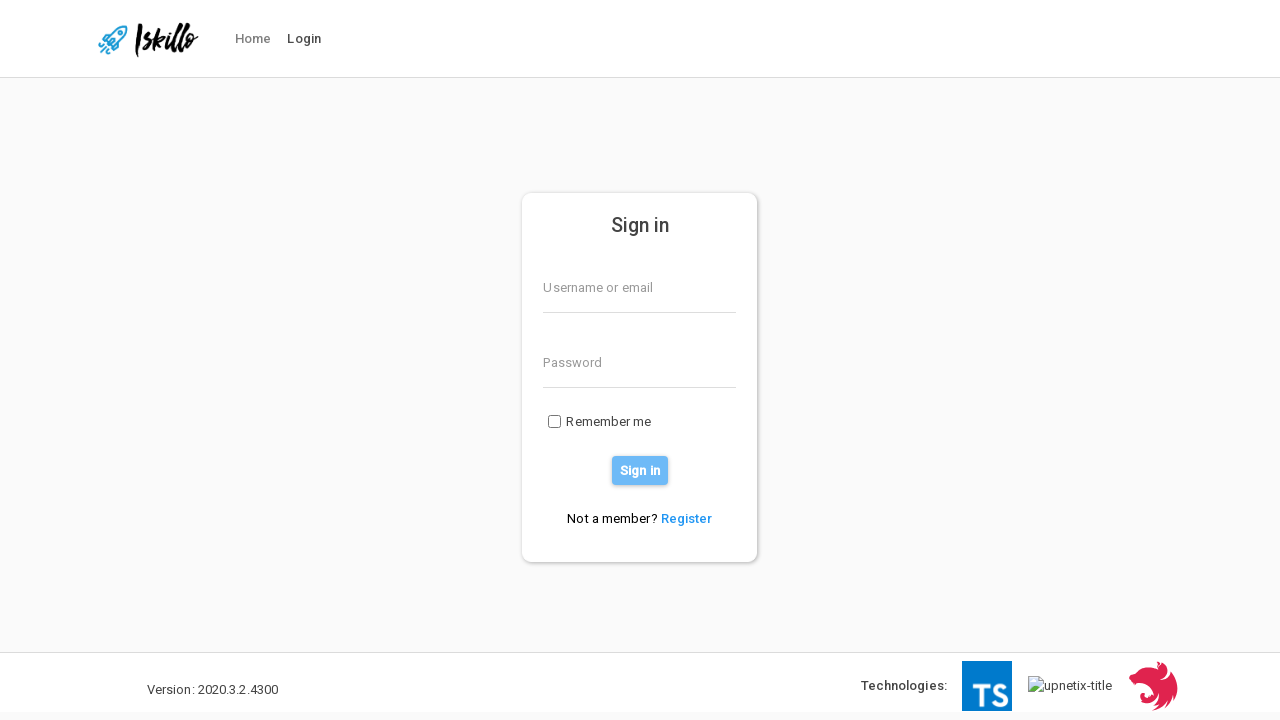

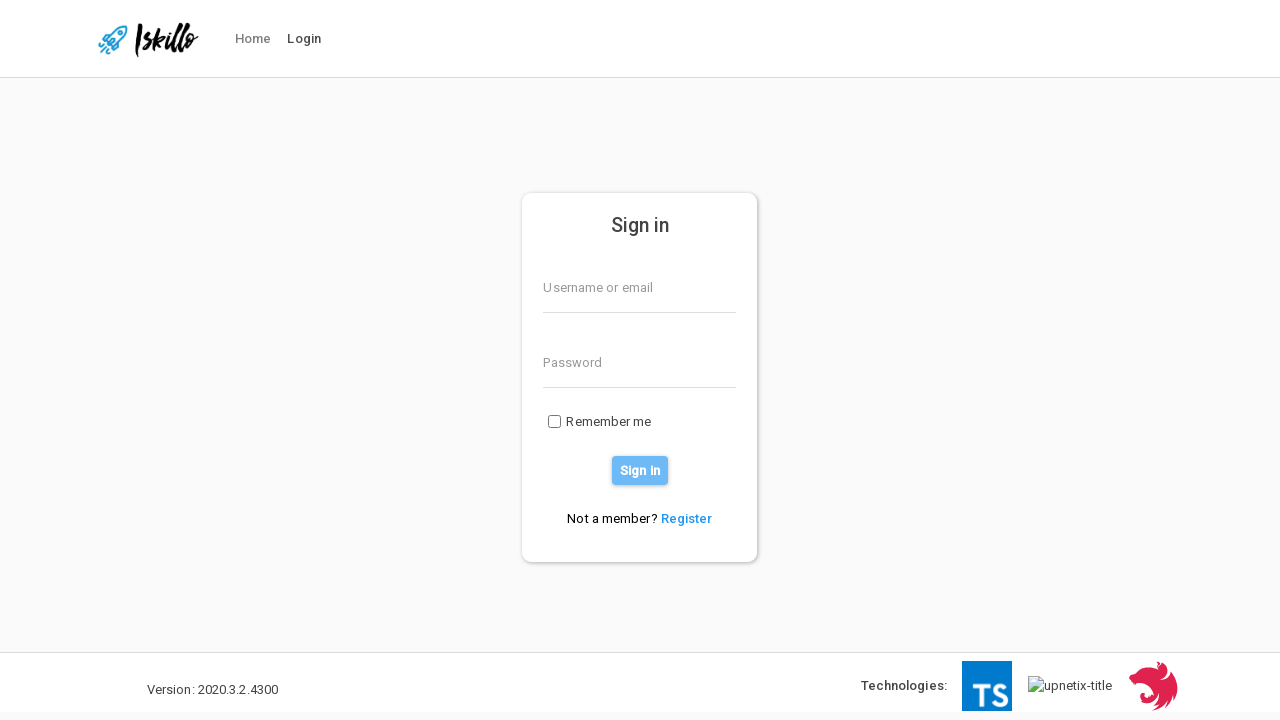